Tests various interactive elements on the Omayo blog page including scrolling, clicking a timer button, handling an alert, and navigating through a dropdown menu to Facebook

Starting URL: https://omayo.blogspot.com/

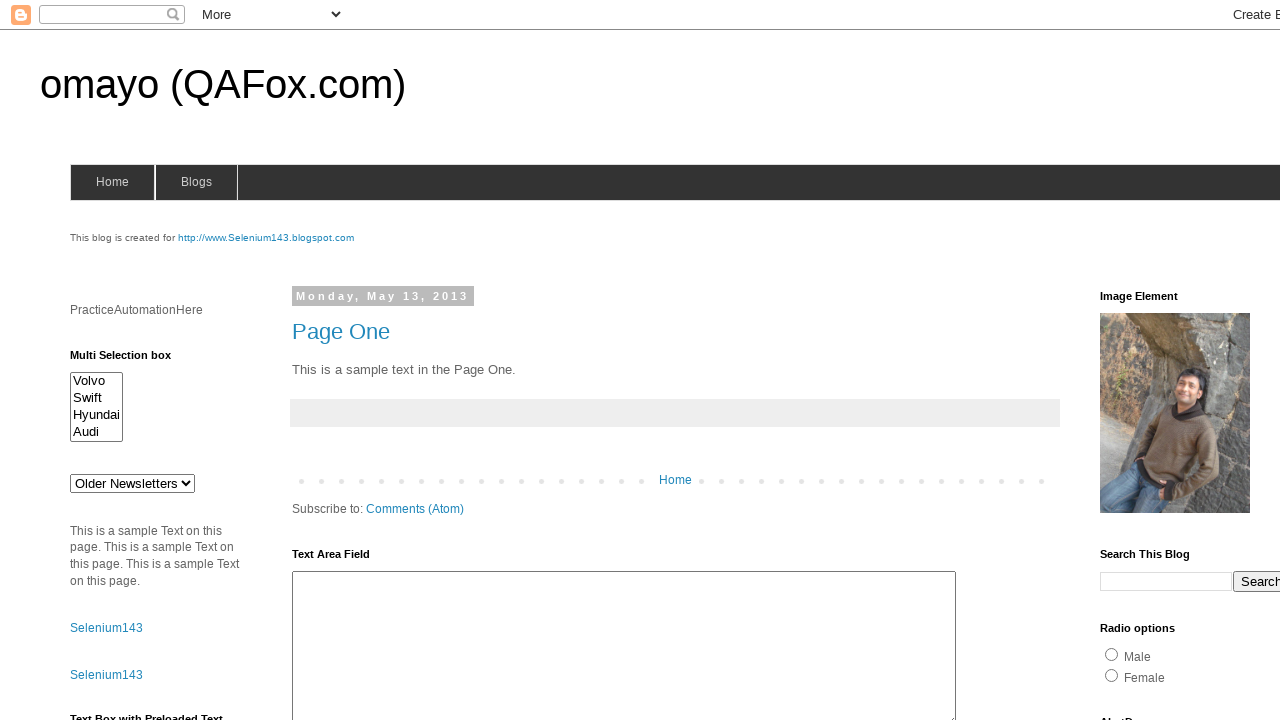

Scrolled down one page using PageDown
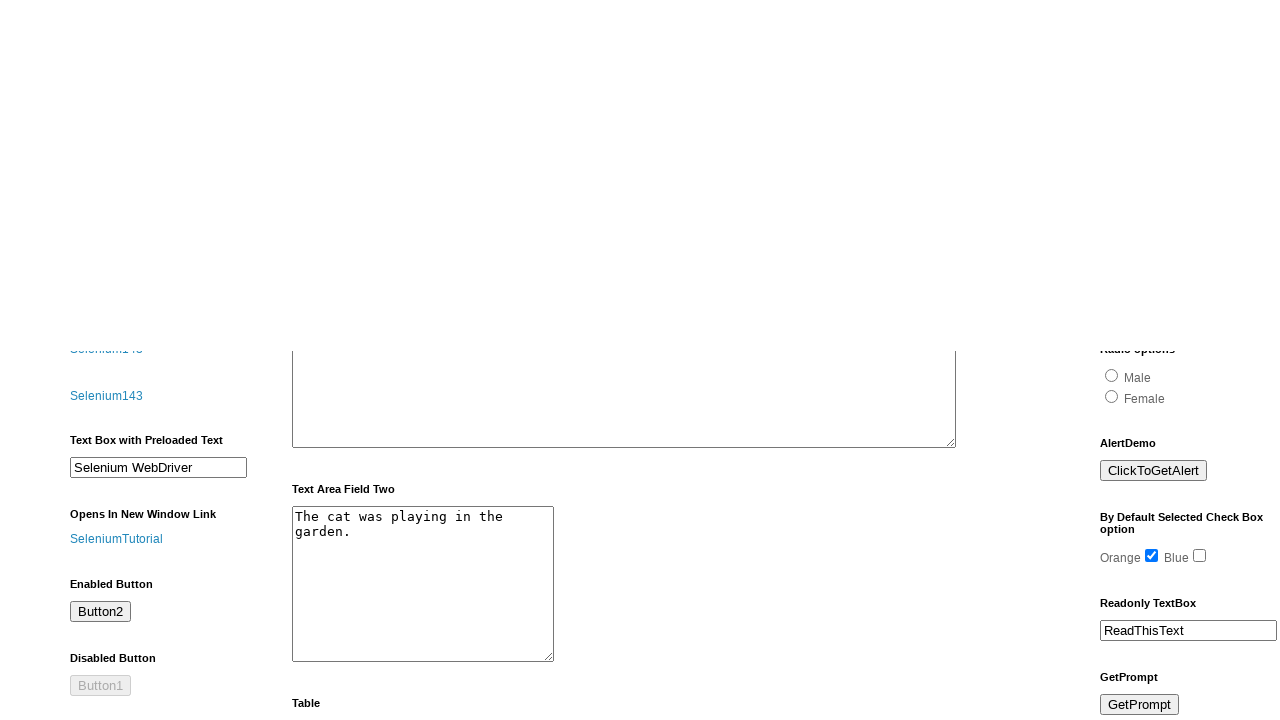

Scrolled down one page using PageDown
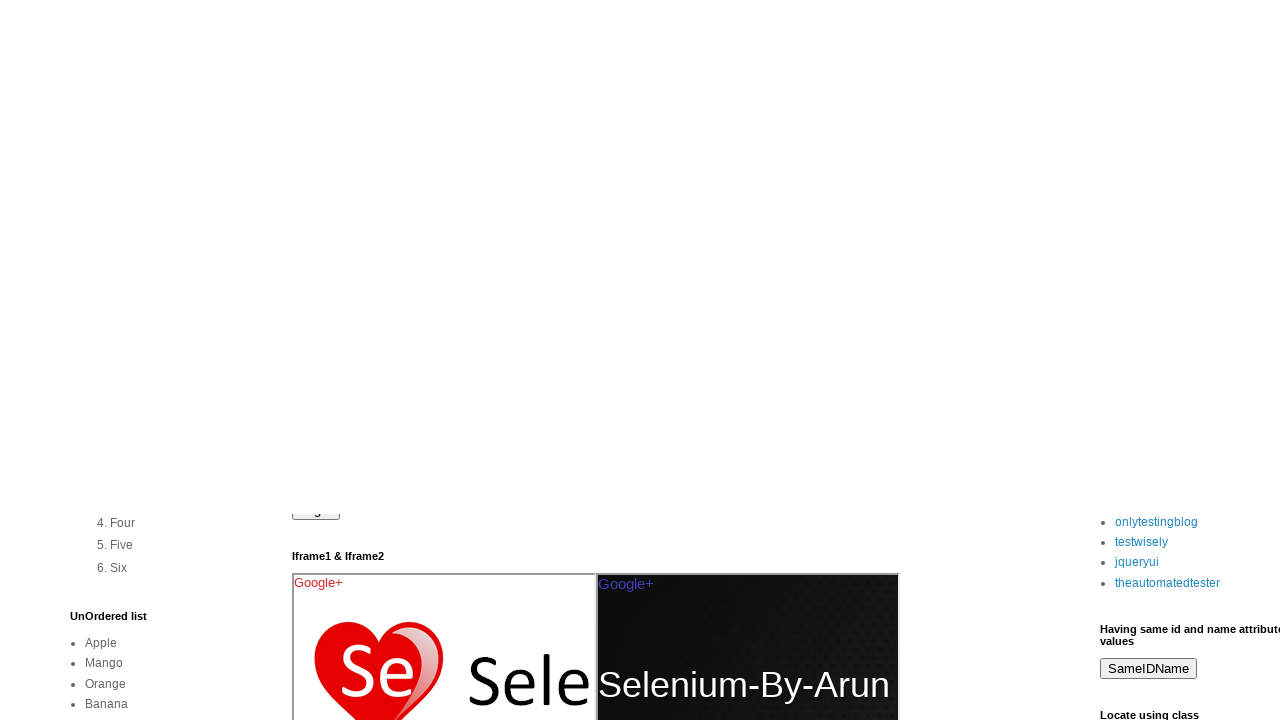

Scrolled down one page using PageDown
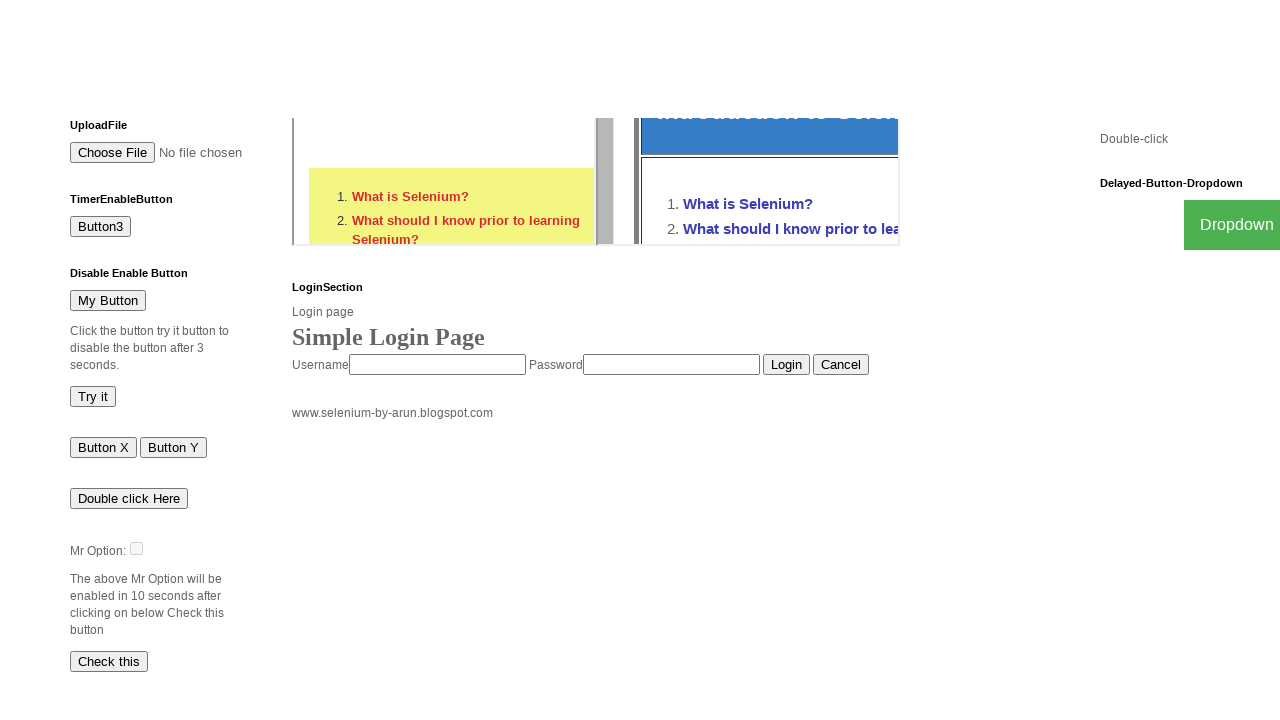

Timer button became visible
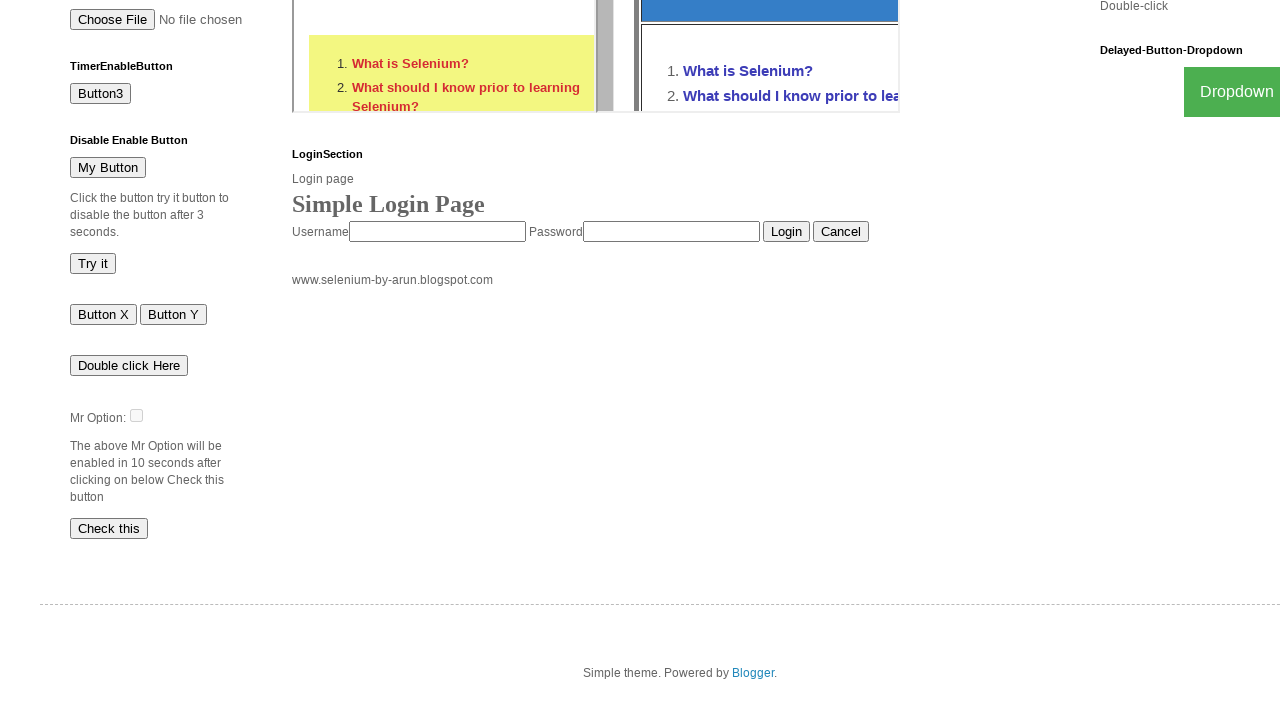

Clicked the timer button at (100, 94) on #timerButton
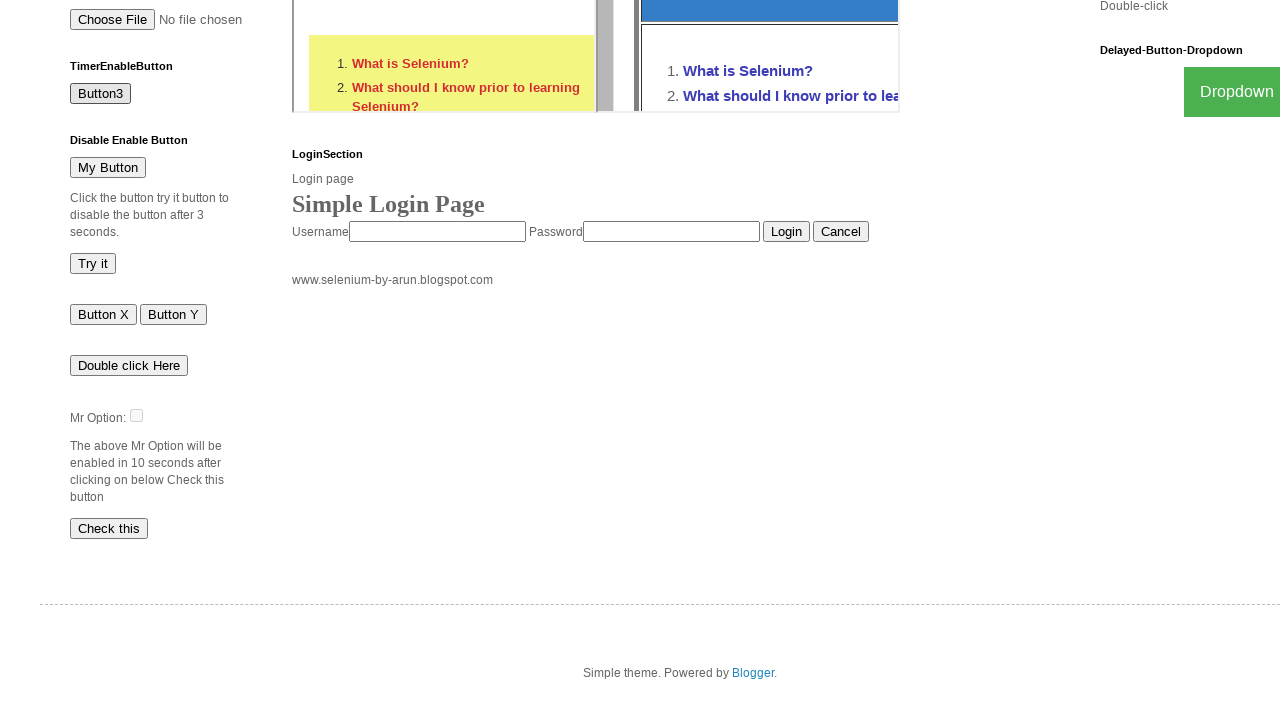

Set up alert dialog handler to accept alerts
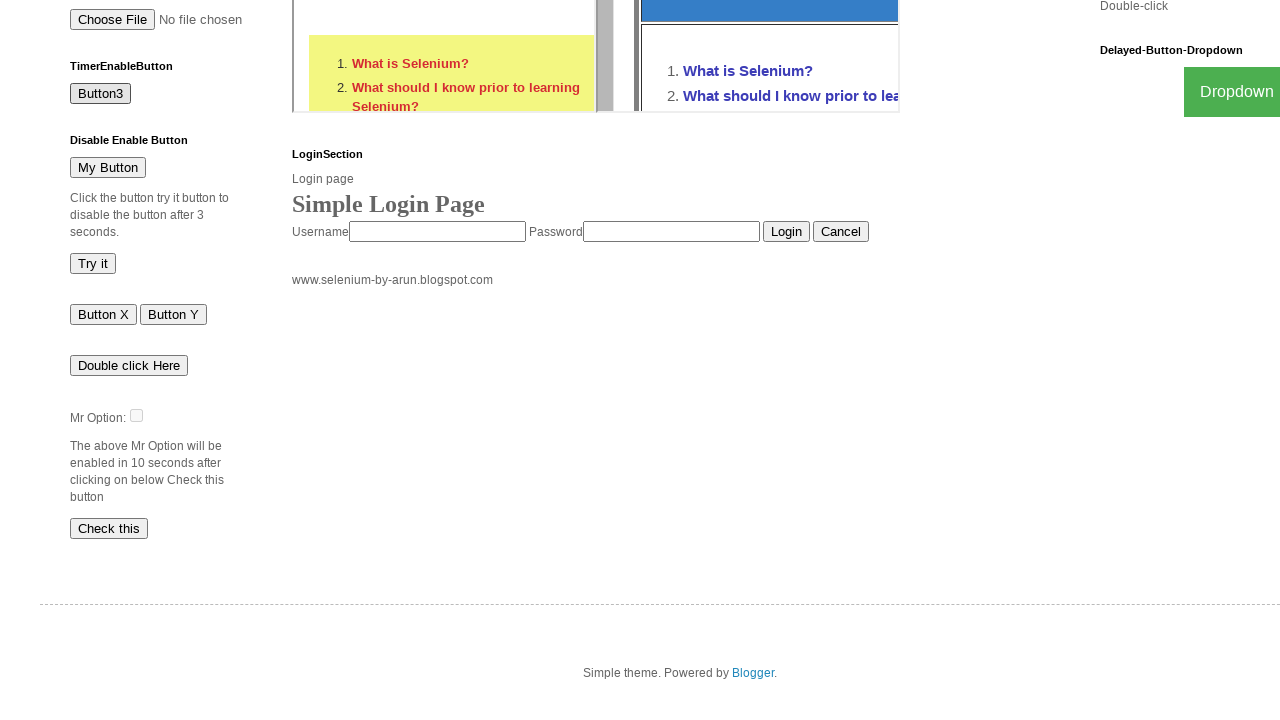

Clicked the dropdown button at (1227, 92) on .dropbtn
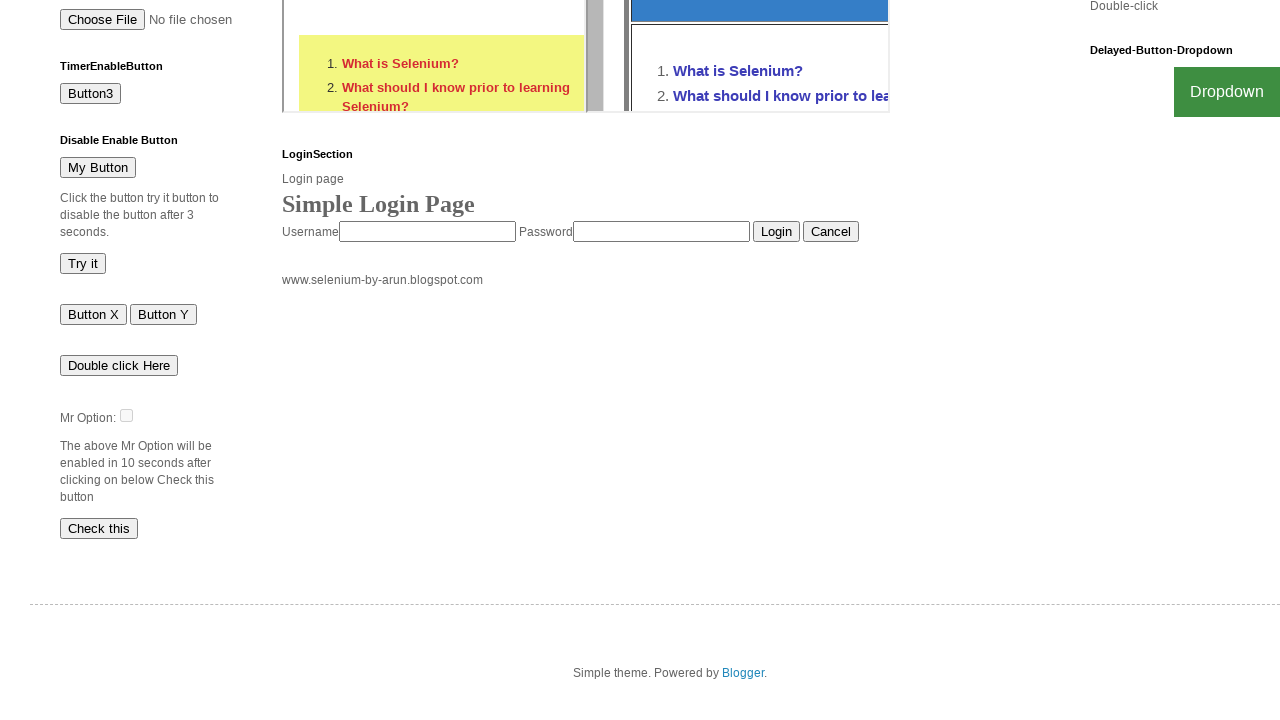

Facebook link in dropdown became visible
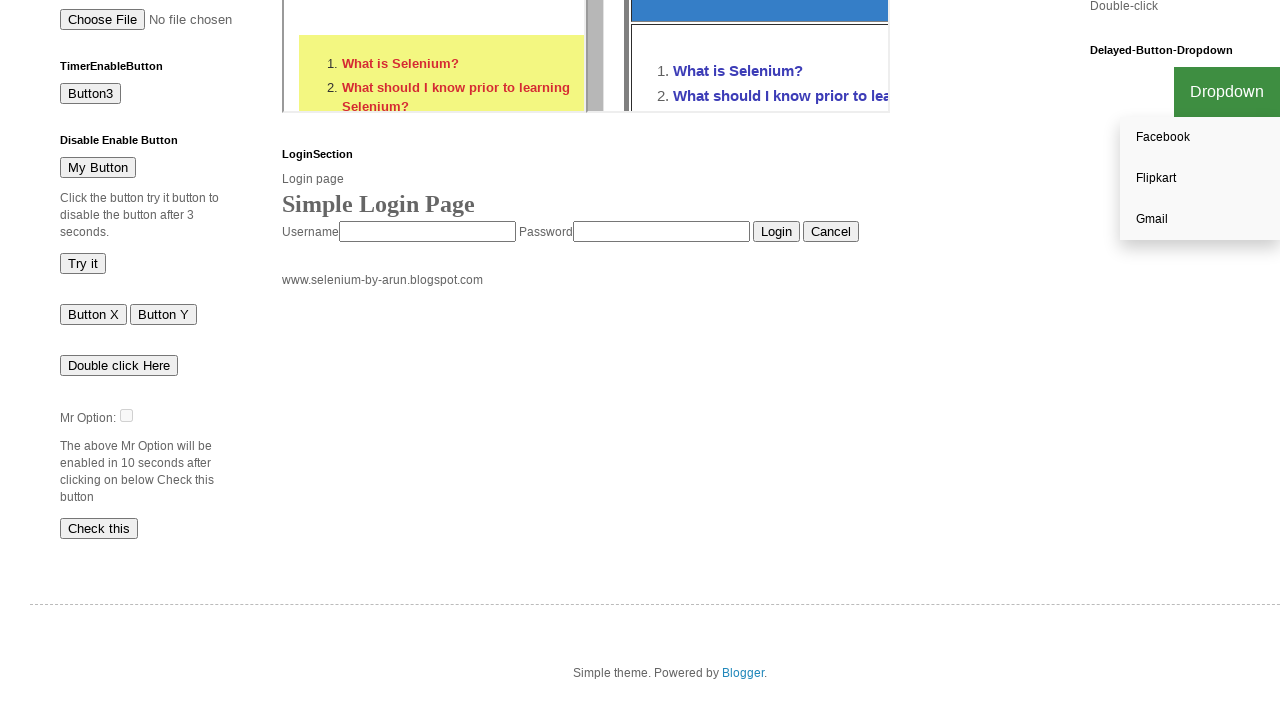

Clicked Facebook link from dropdown menu at (1200, 138) on xpath=//a[contains(text(),'Facebook')]
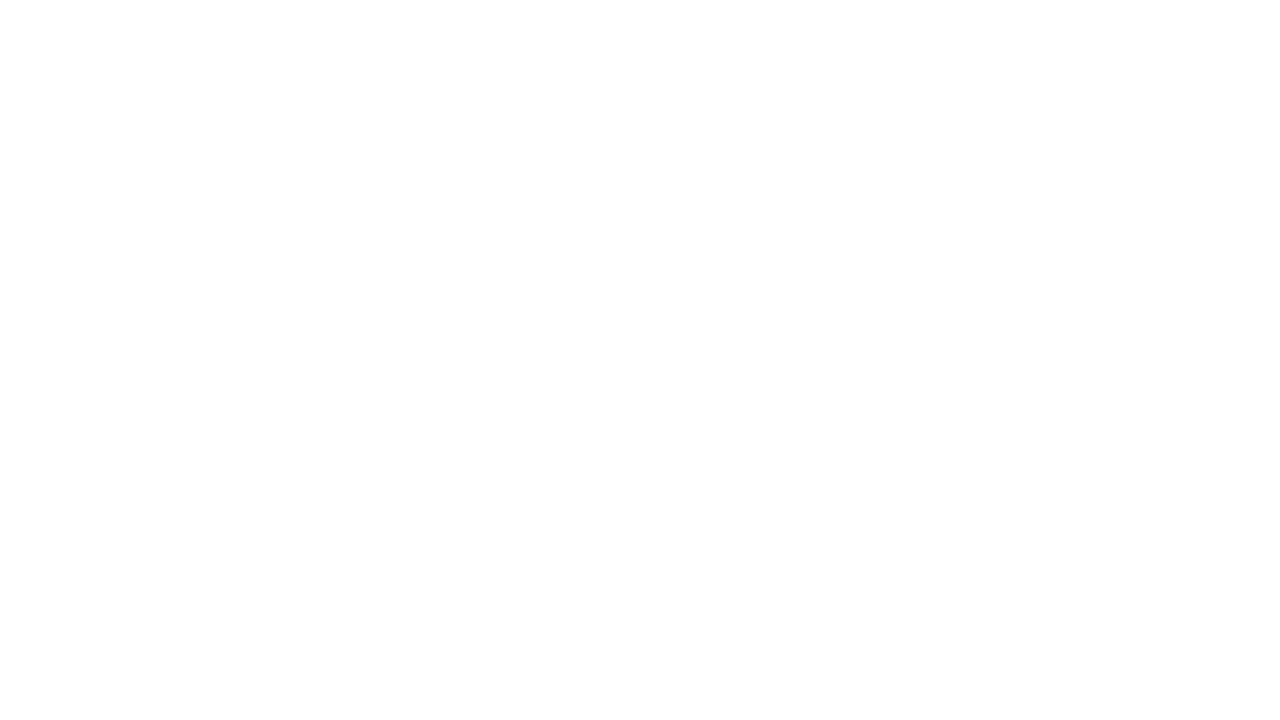

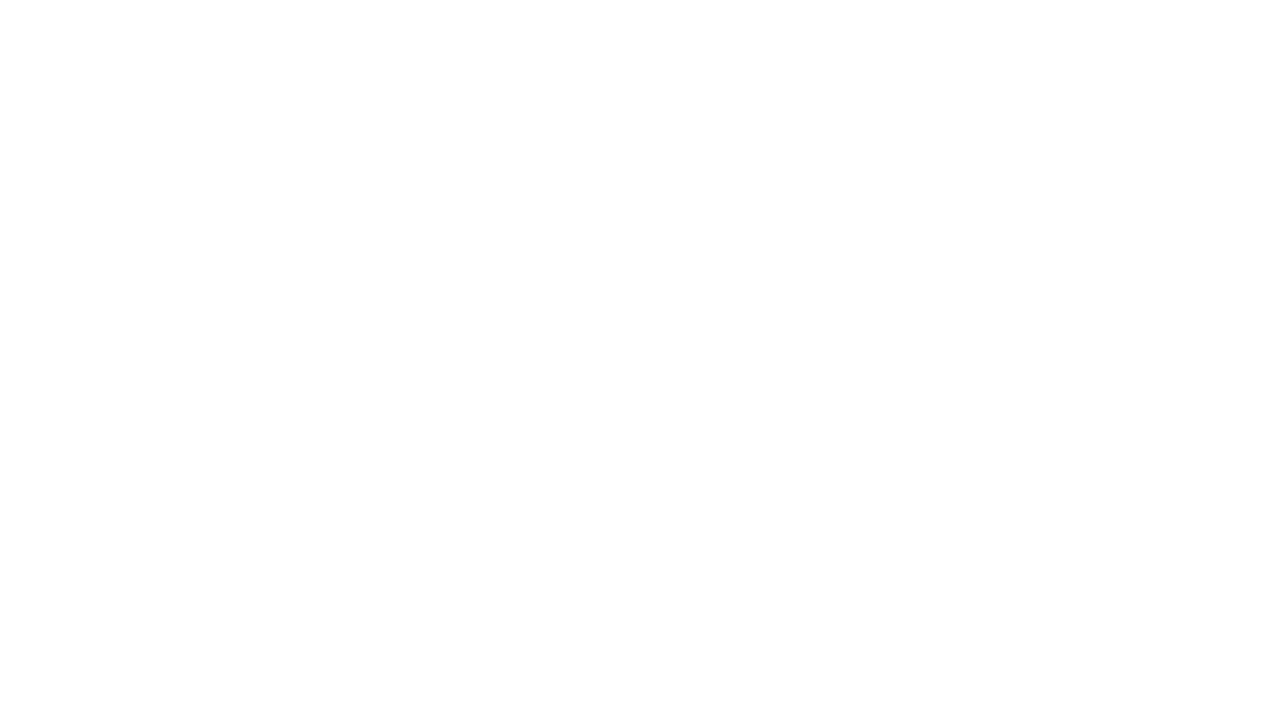